Tests an unstable feature by clicking an activate button and checking if the result element becomes visible.

Starting URL: https://osstep.github.io/annotations

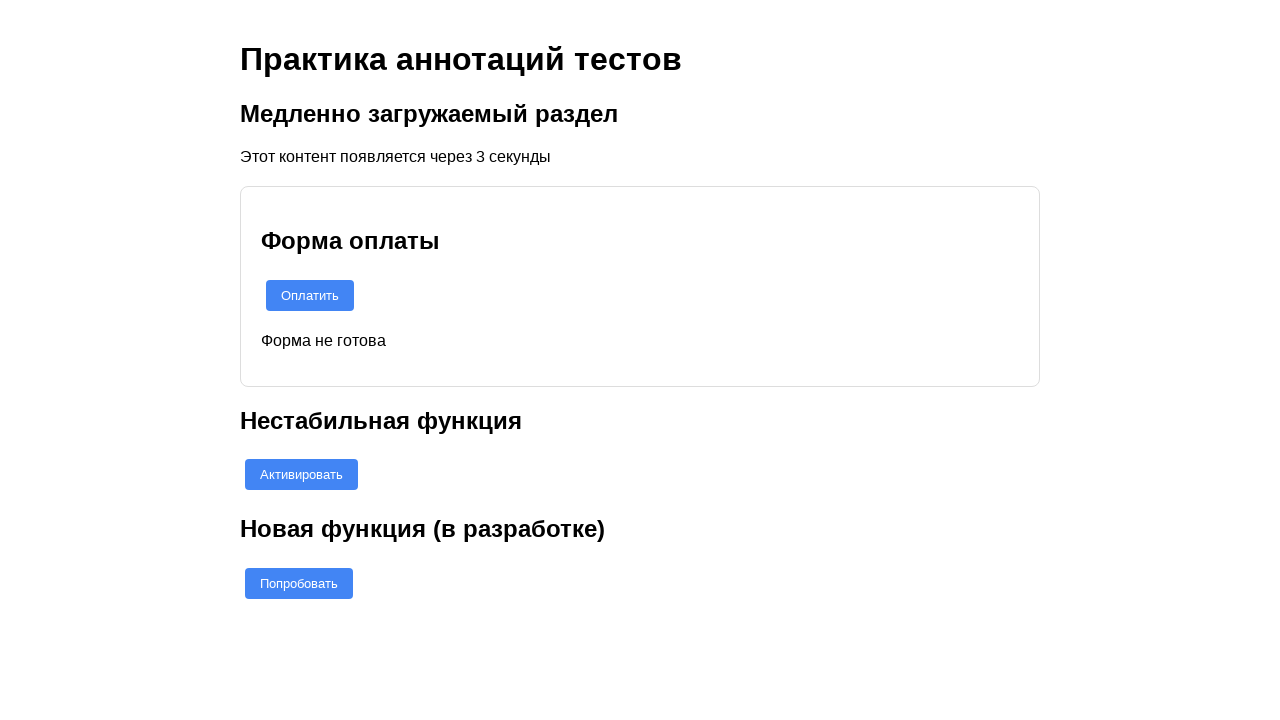

Clicked the Activate button at (302, 475) on internal:role=button[name="Активировать"i]
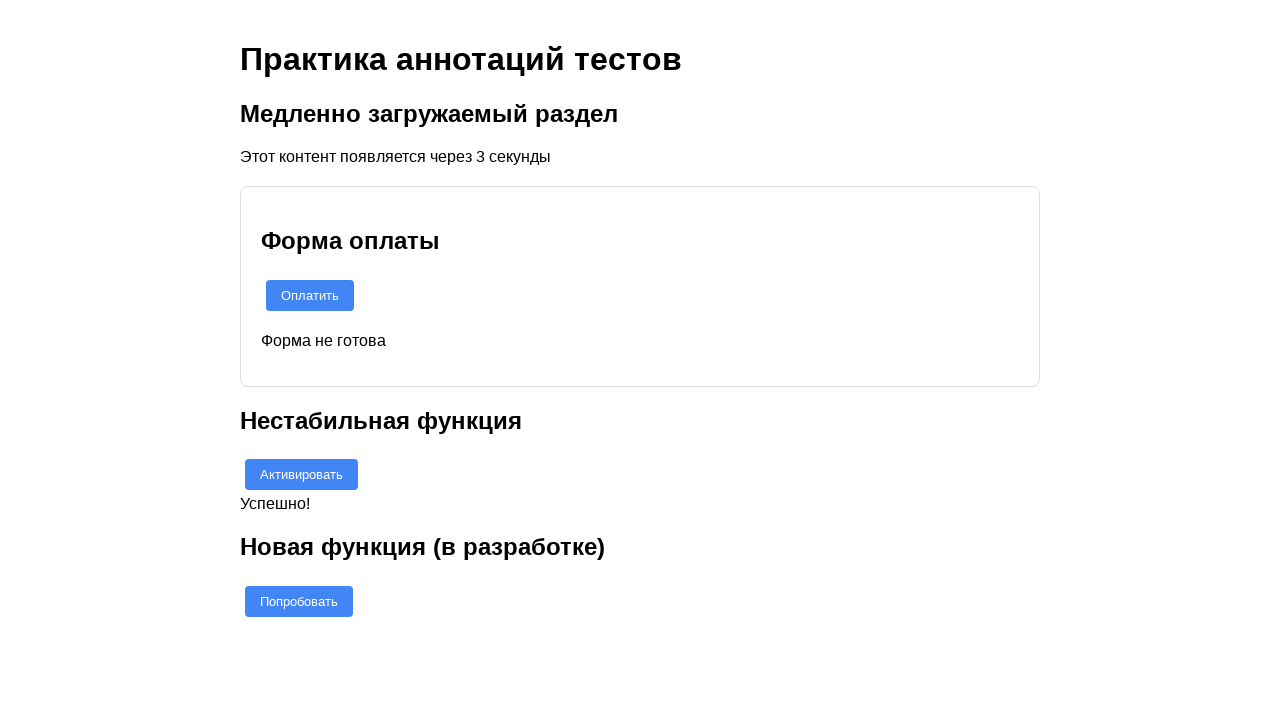

Unstable result element became visible
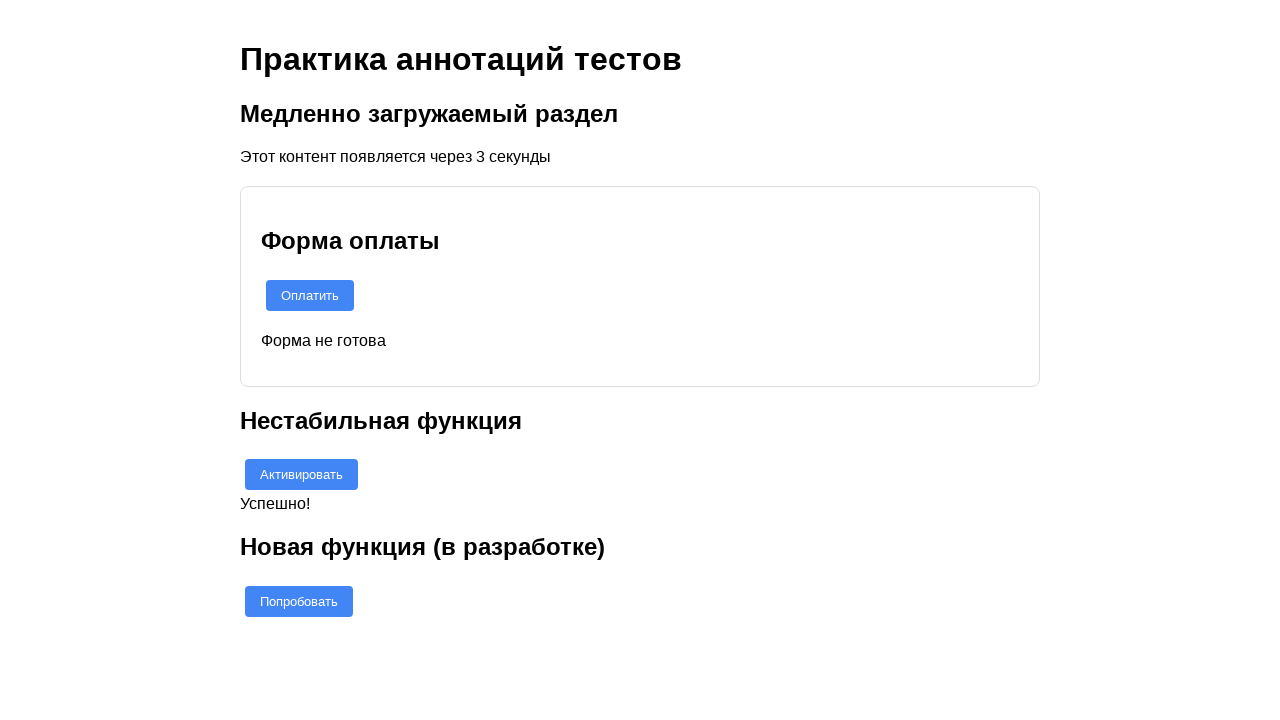

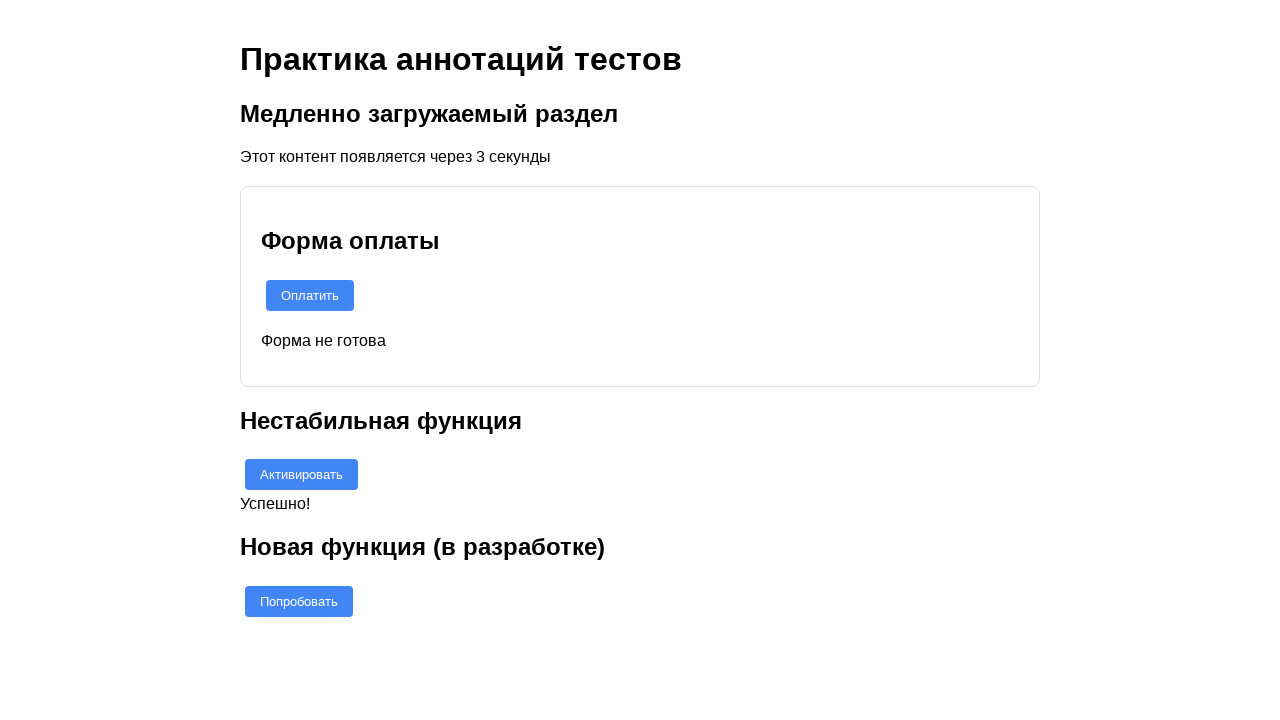